Tests radio button functionality by iterating through all radio buttons with the name 'radioButton' and clicking each one sequentially.

Starting URL: https://rahulshettyacademy.com/AutomationPractice/

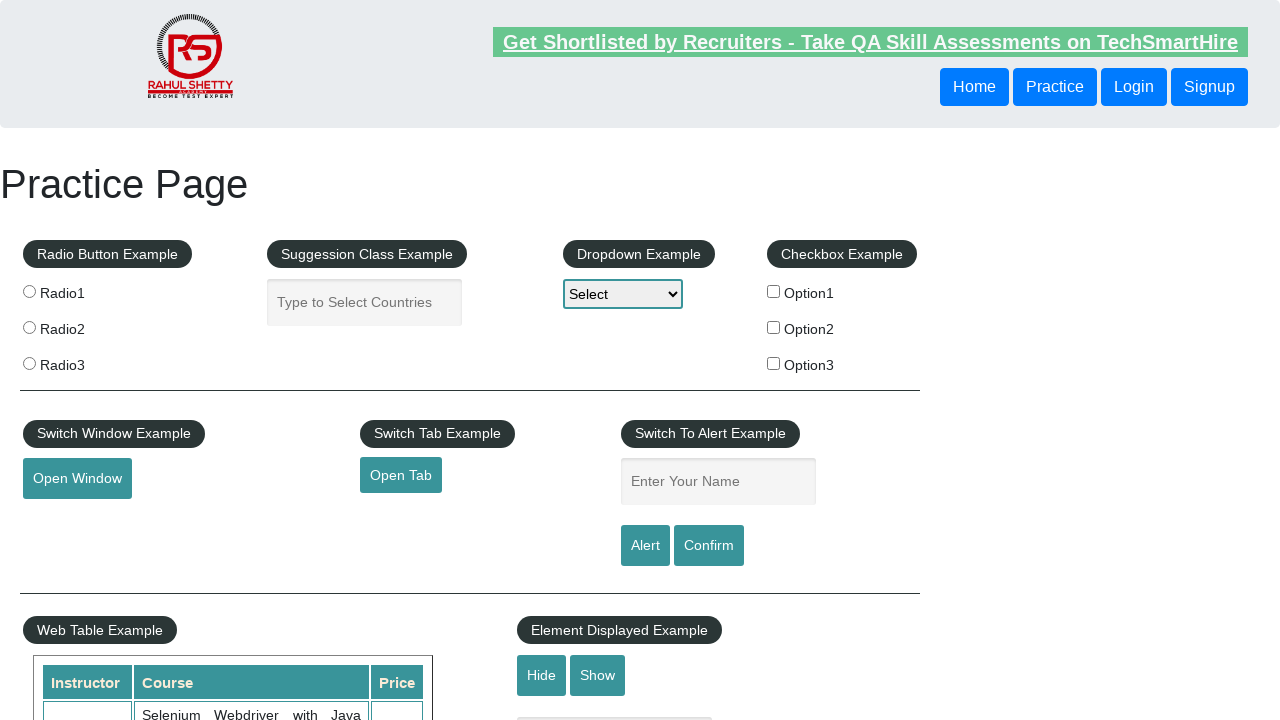

Waited for radio buttons to be visible
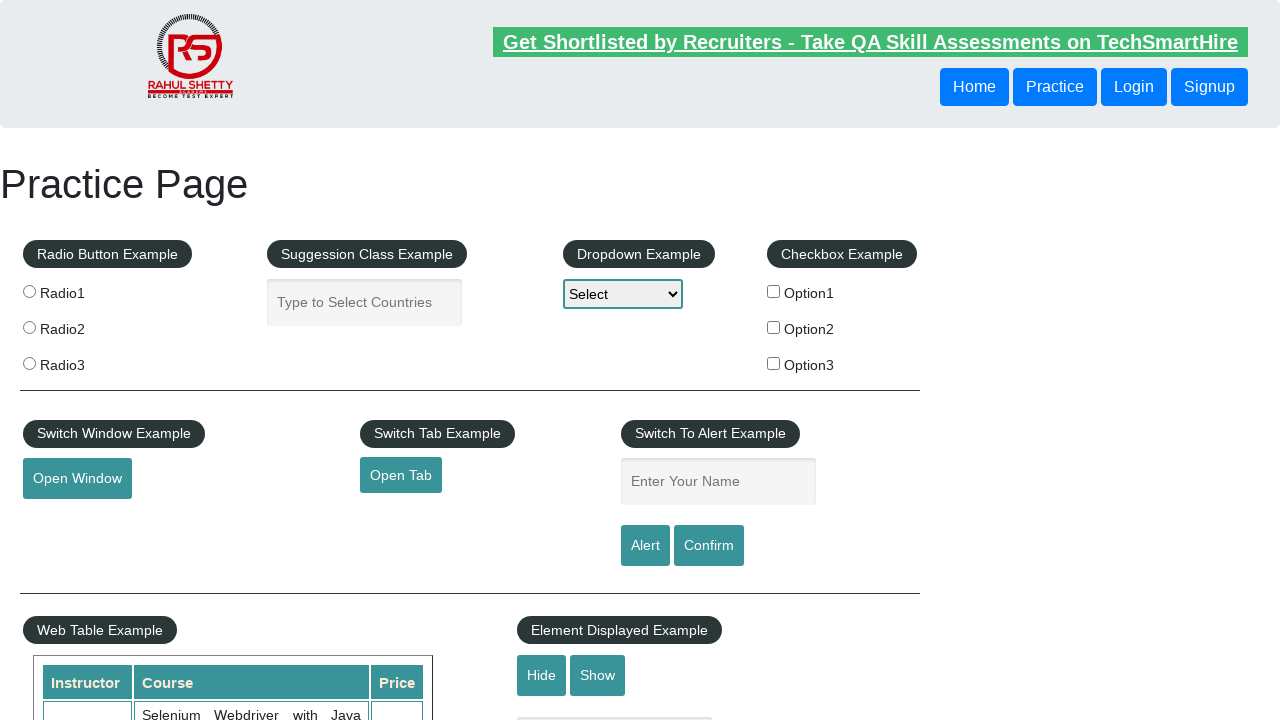

Located all radio buttons with name 'radioButton'
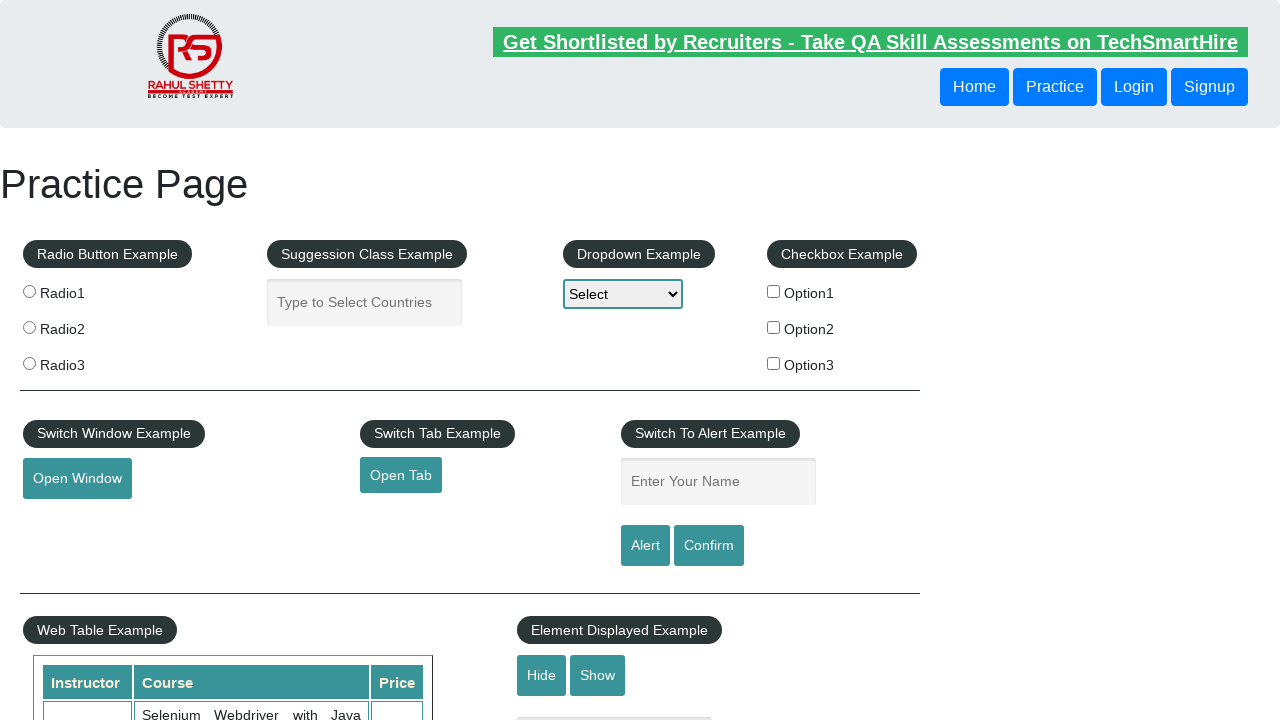

Found 3 radio buttons
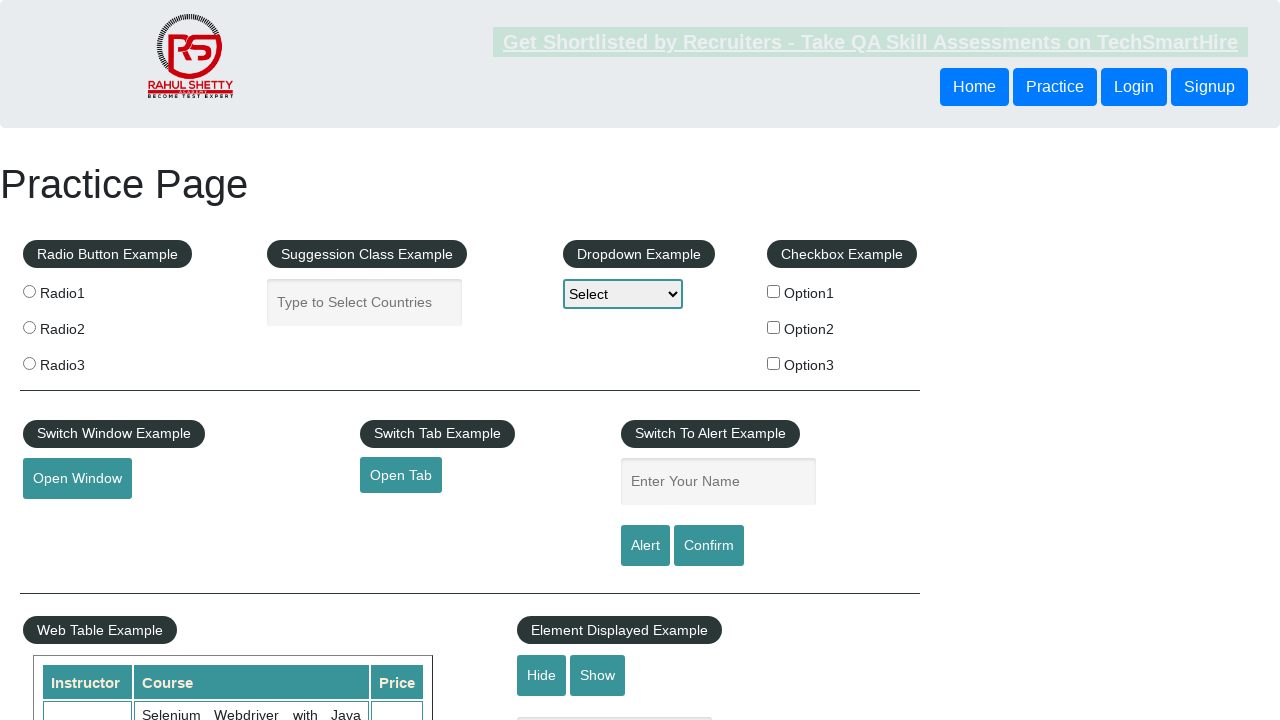

Clicked radio button 1 of 3 at (29, 291) on xpath=//input[@name='radioButton'] >> nth=0
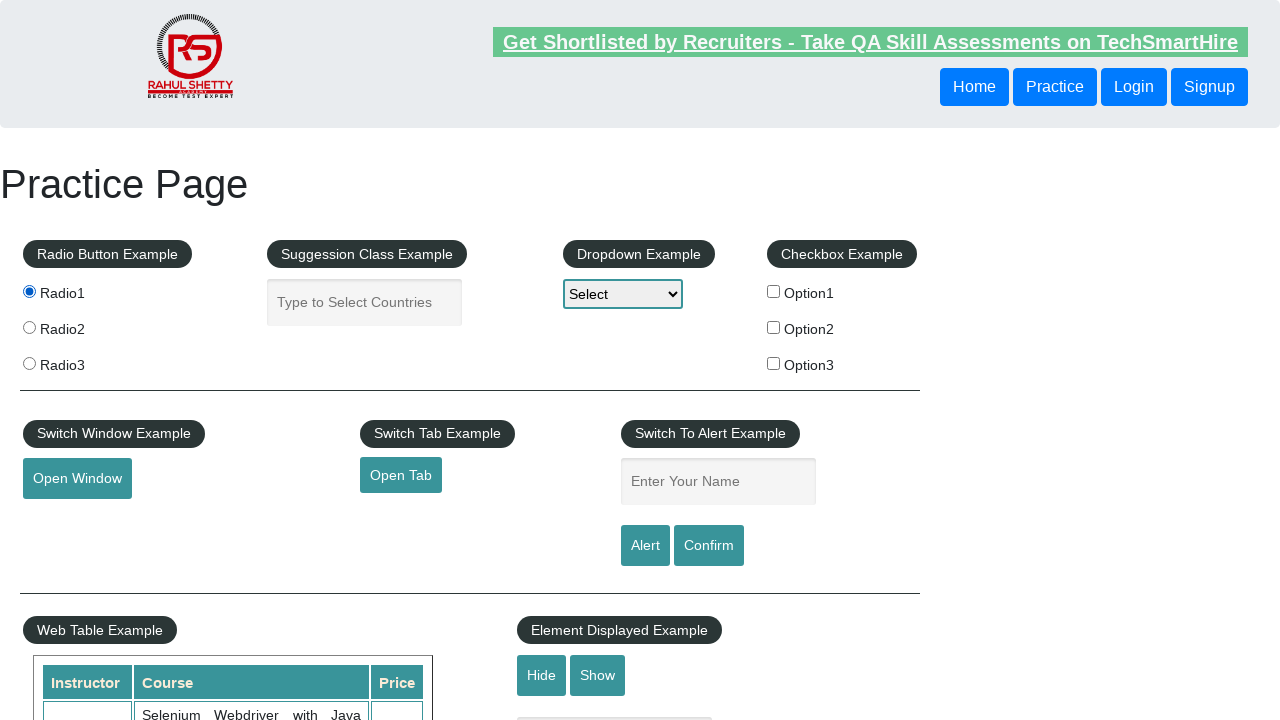

Waited 500ms after clicking radio button 1
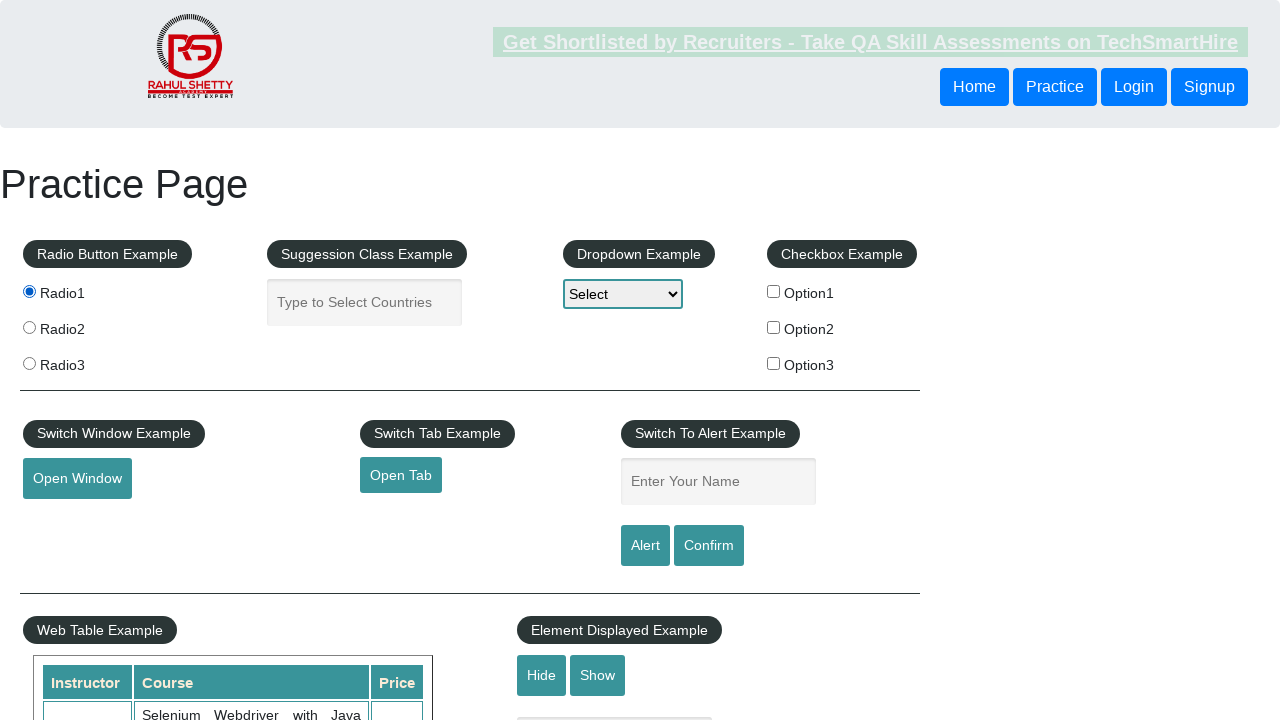

Clicked radio button 2 of 3 at (29, 327) on xpath=//input[@name='radioButton'] >> nth=1
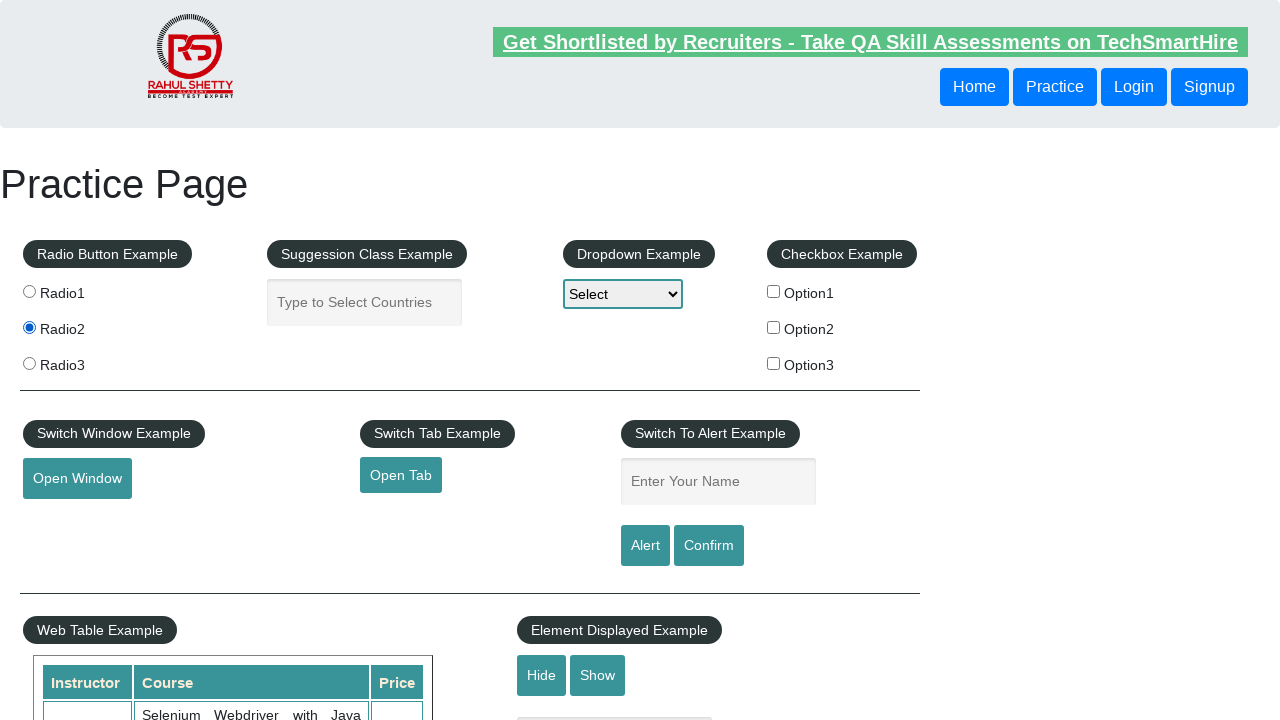

Waited 500ms after clicking radio button 2
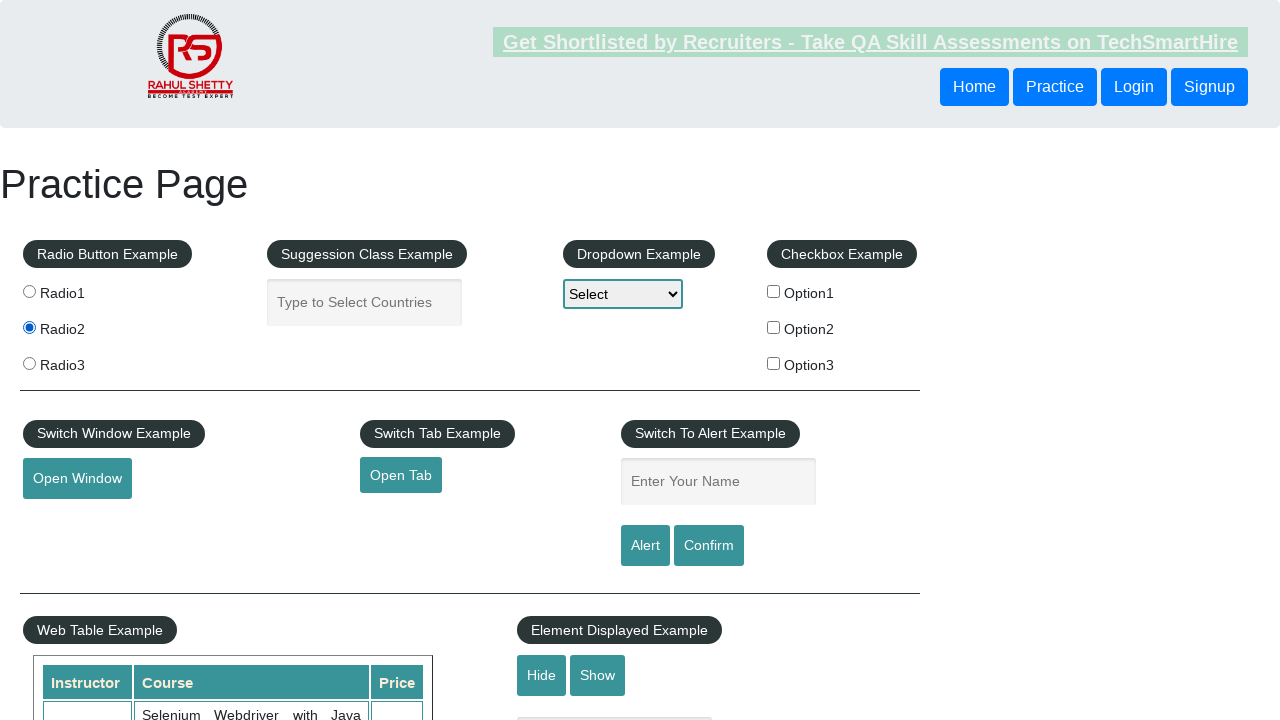

Clicked radio button 3 of 3 at (29, 363) on xpath=//input[@name='radioButton'] >> nth=2
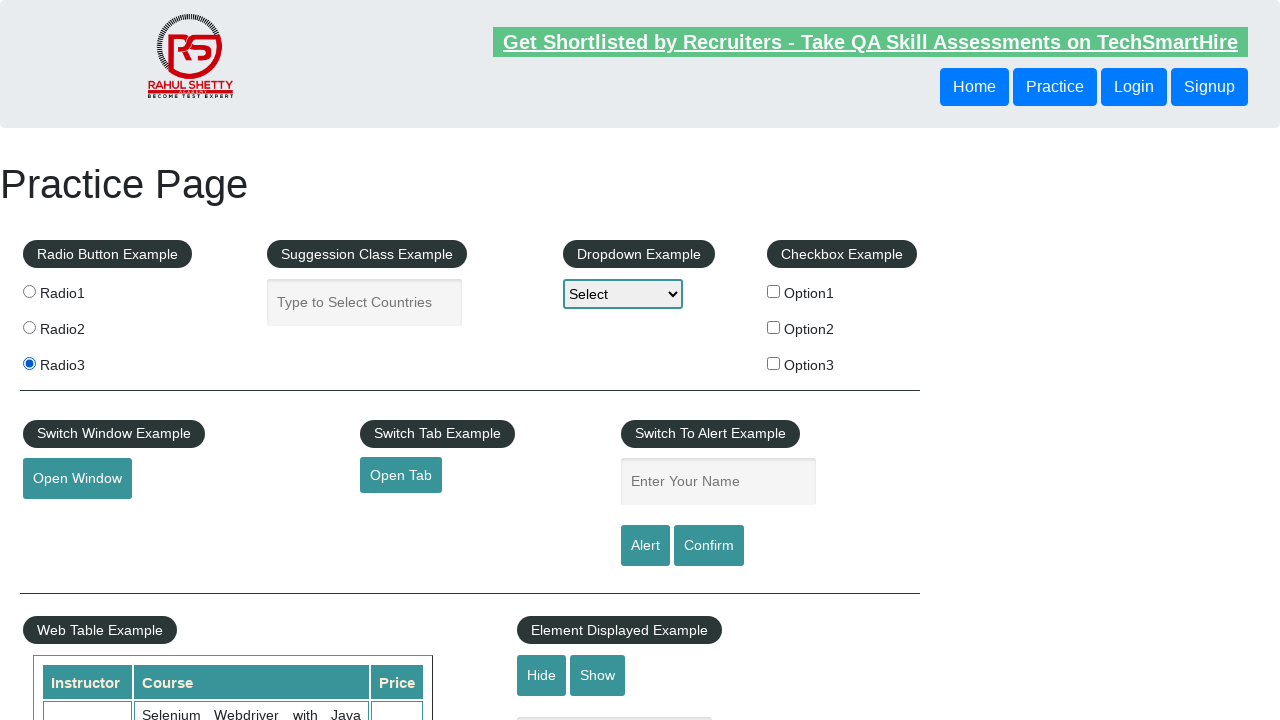

Waited 500ms after clicking radio button 3
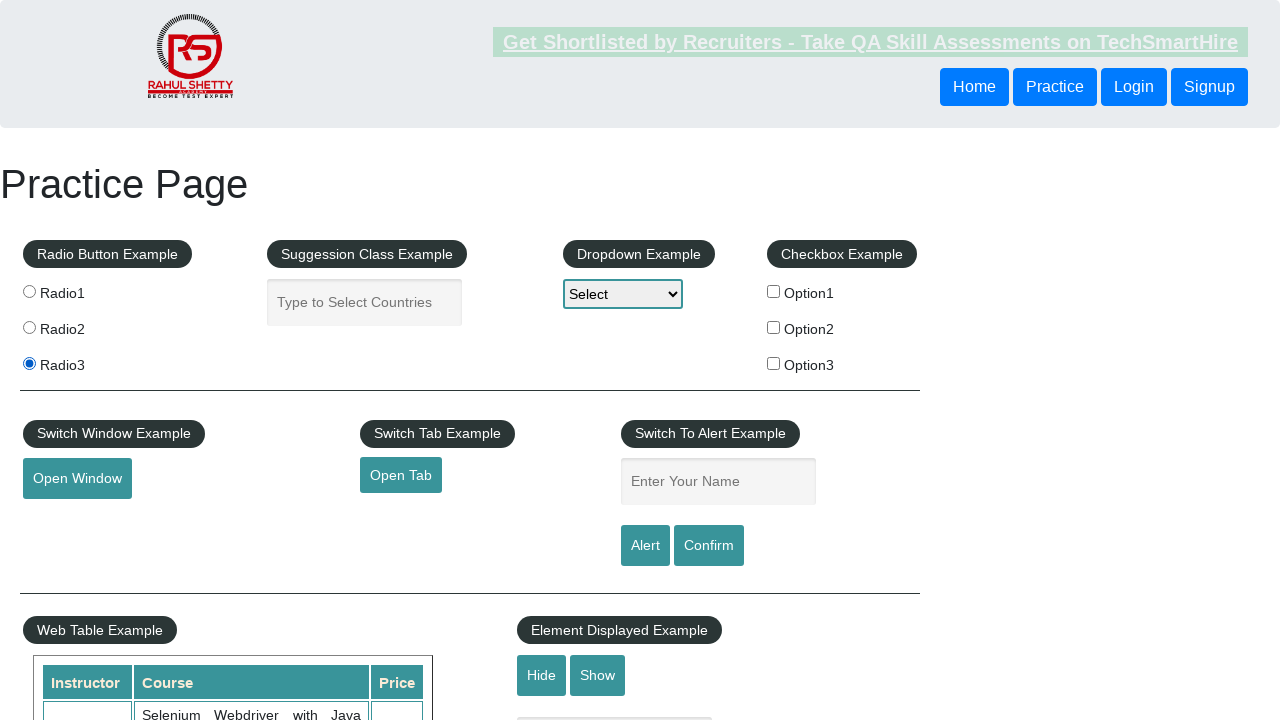

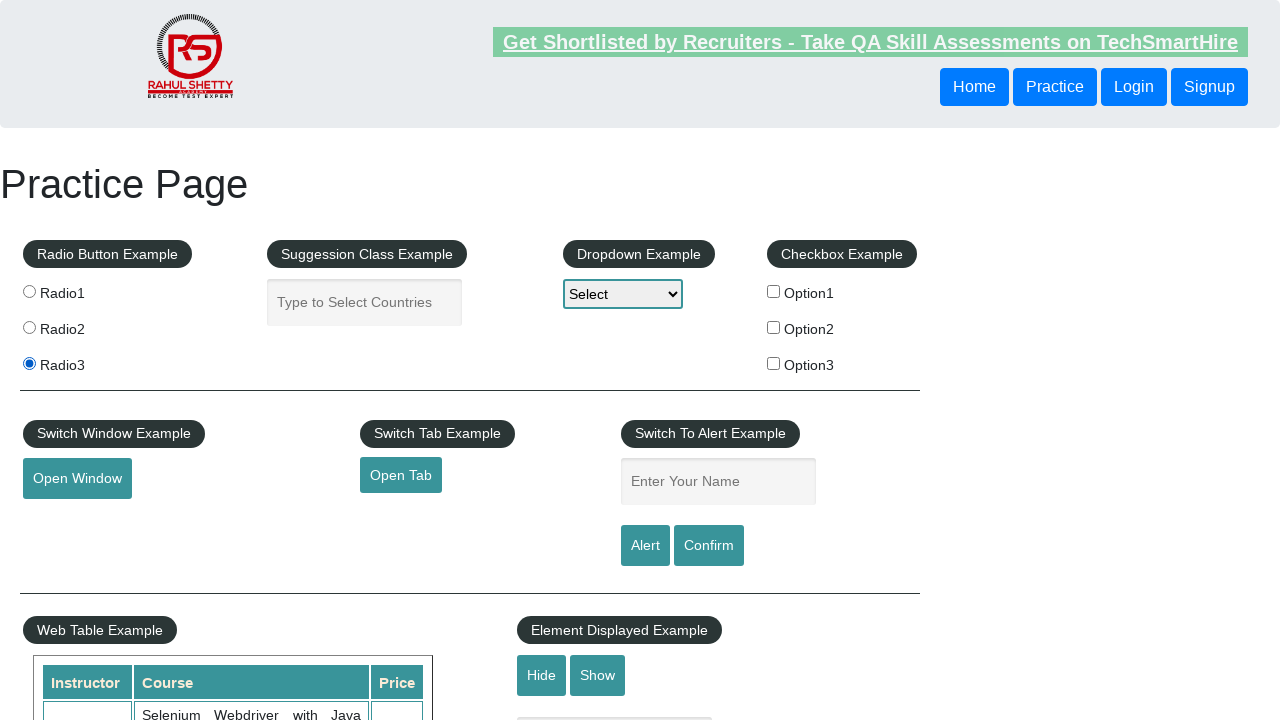